Tests JavaScript alert handling by filling a name field, clicking an alert button, and accepting the alert dialog that appears.

Starting URL: https://www.rahulshettyacademy.com/AutomationPractice/

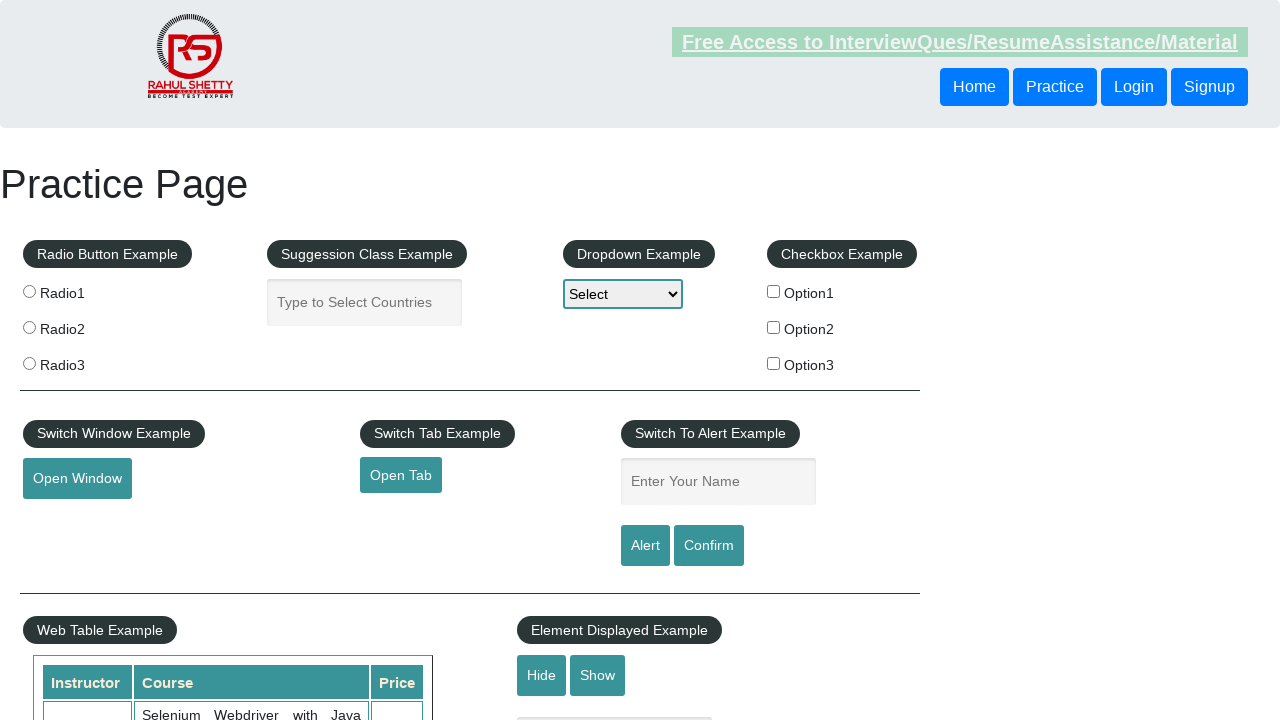

Filled name field with 'Raghu' on #name
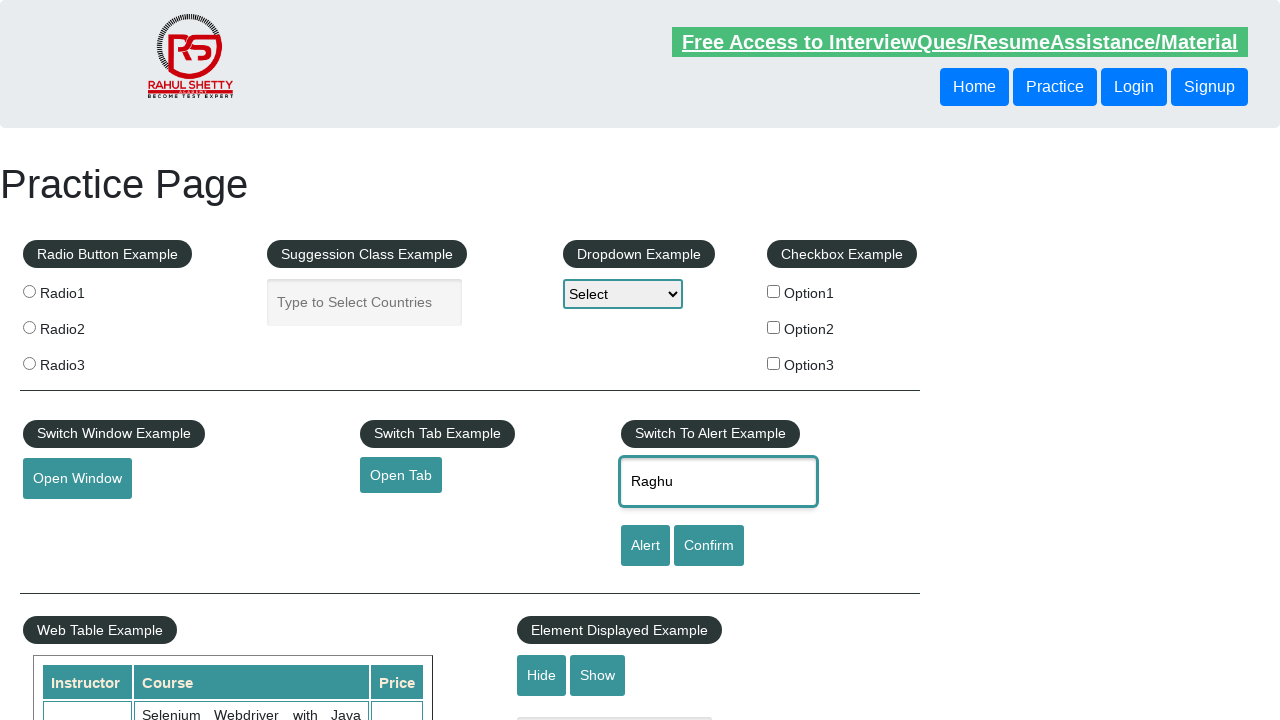

Set up dialog handler to accept alerts
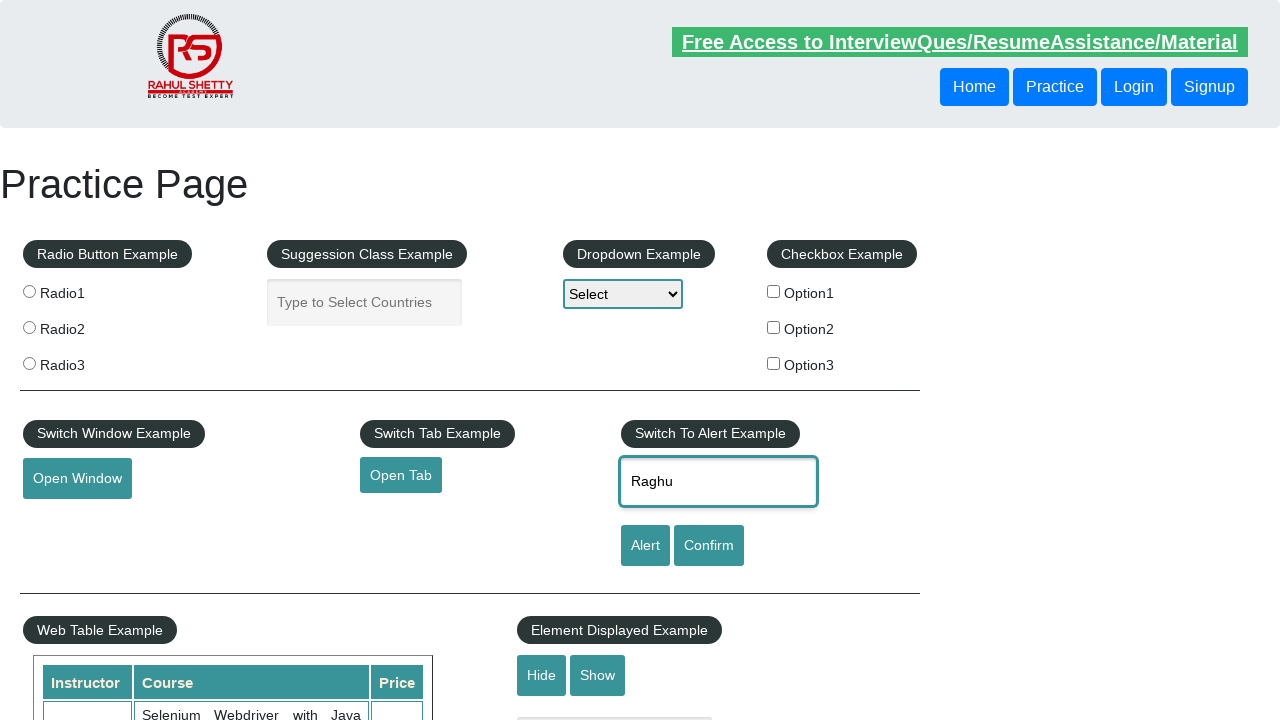

Clicked alert button to trigger JavaScript alert at (645, 546) on #alertbtn
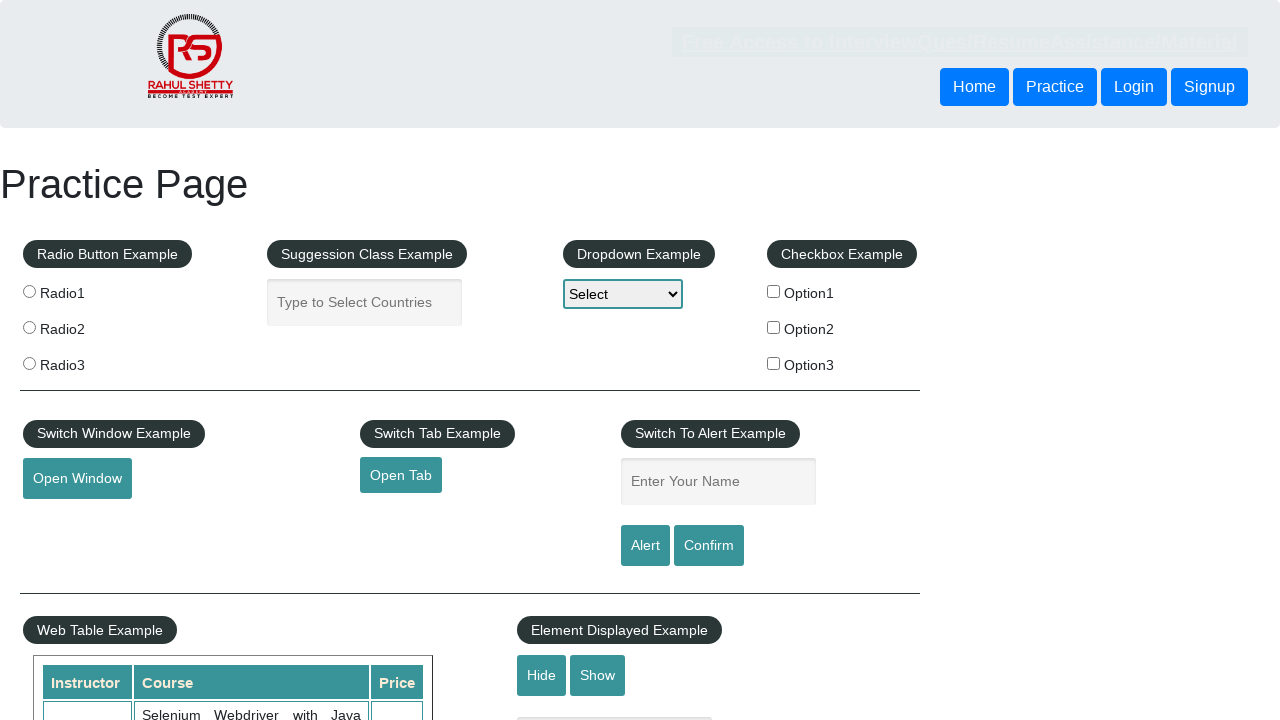

Waited 500ms for alert dialog to be handled
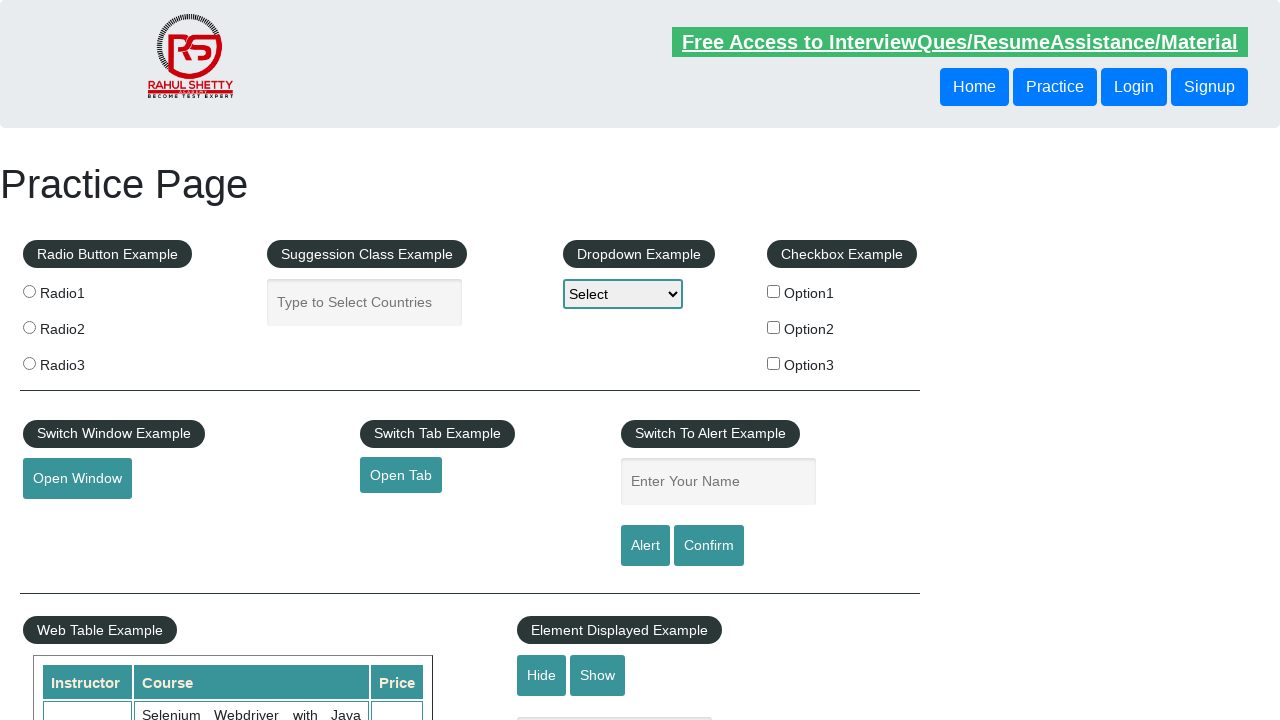

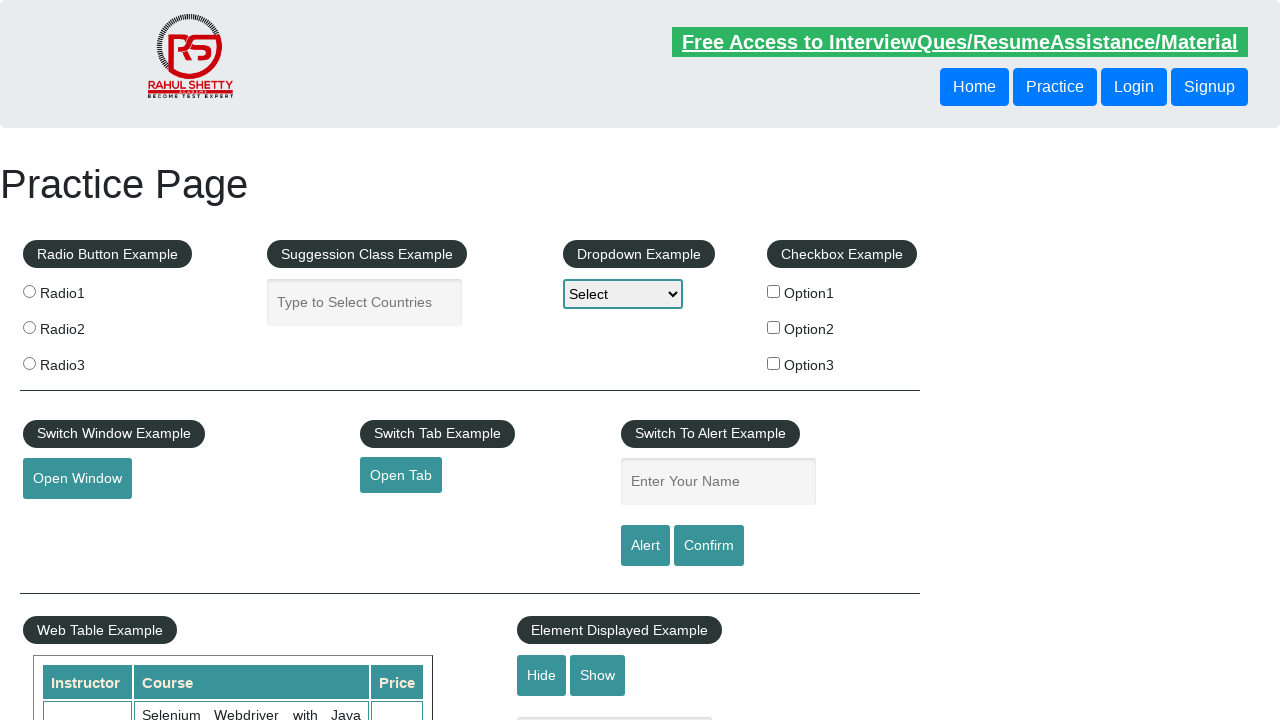